Tests clicking the "Get started" link and verifying the Installation heading appears

Starting URL: https://playwright.dev/

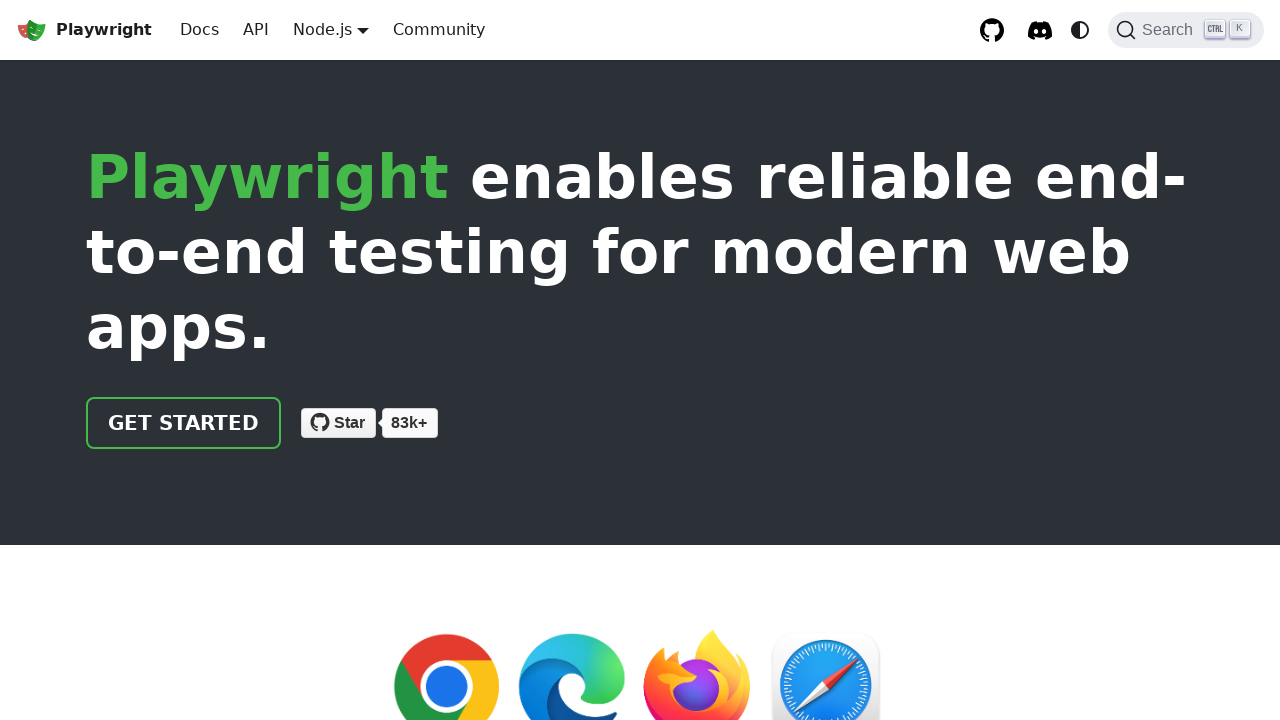

Clicked 'Get started' link at (184, 423) on internal:role=link[name="Get started"i]
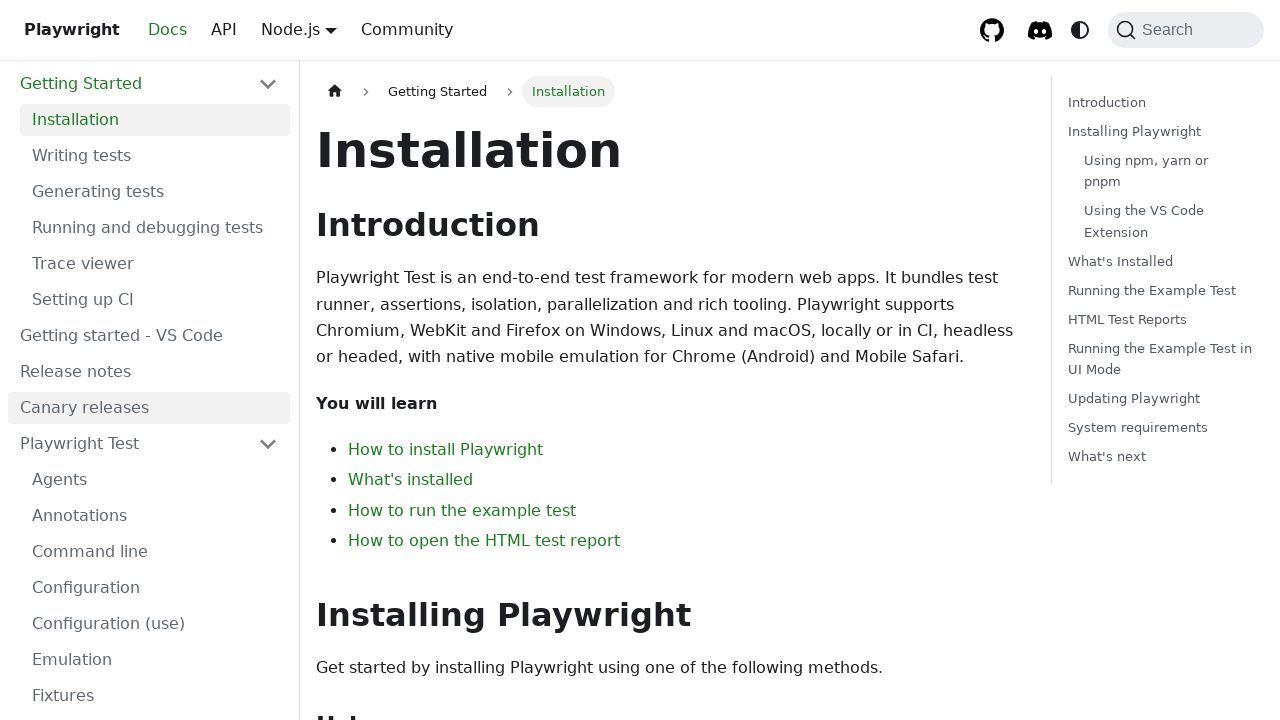

Verified 'Installation' heading is visible
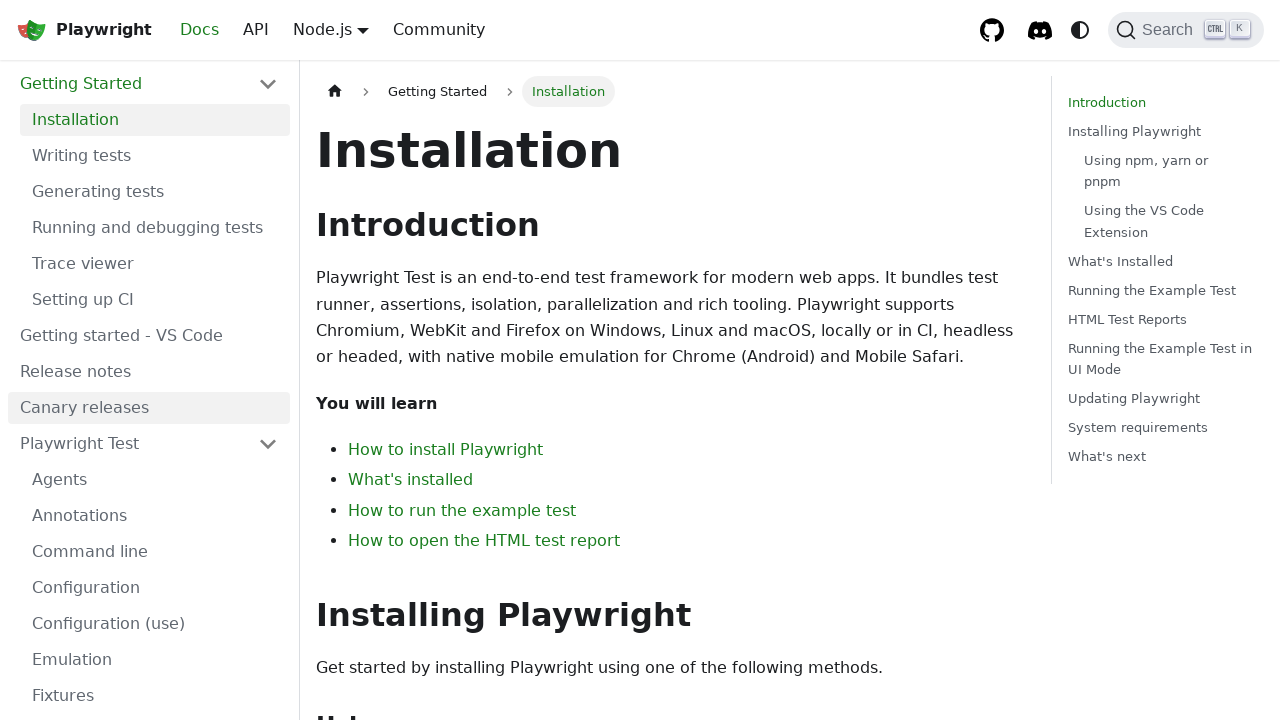

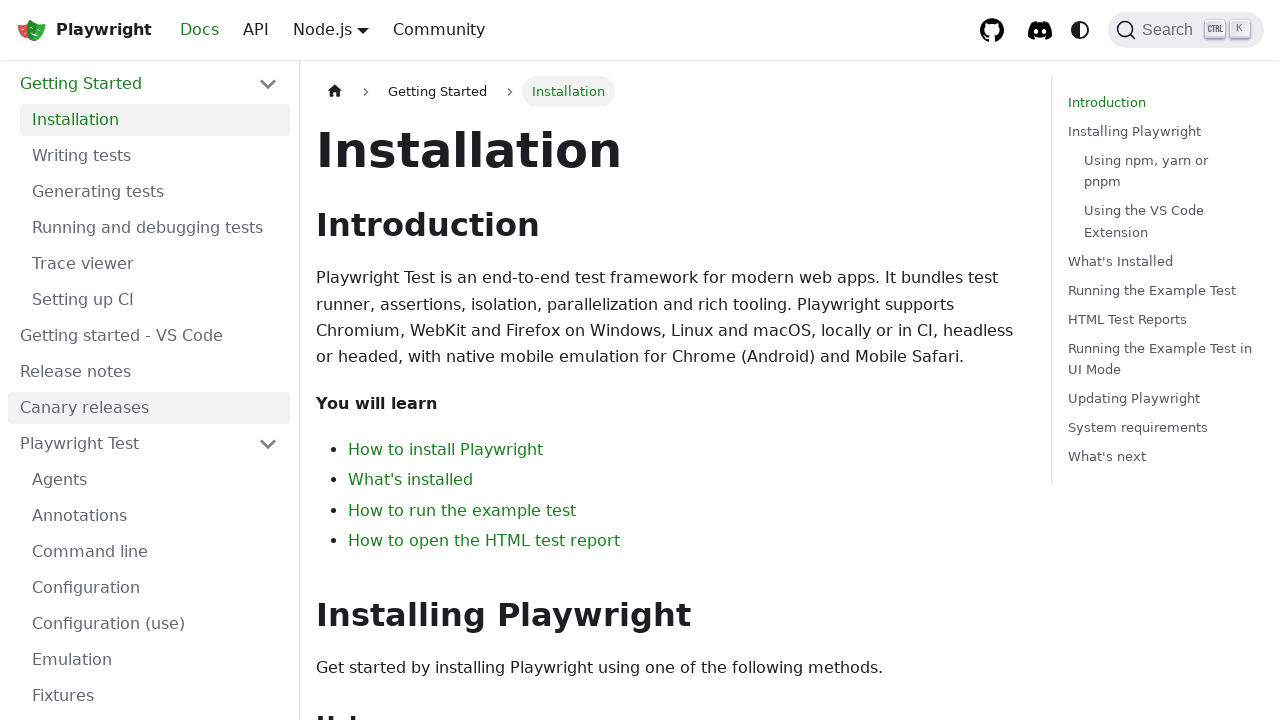